Tests geolocation mocking and resetting by first setting location to Tokyo, Japan, verifying the page loads with that location, then resetting to original geolocation and verifying again.

Starting URL: https://www.gps-coordinates.net/my-location

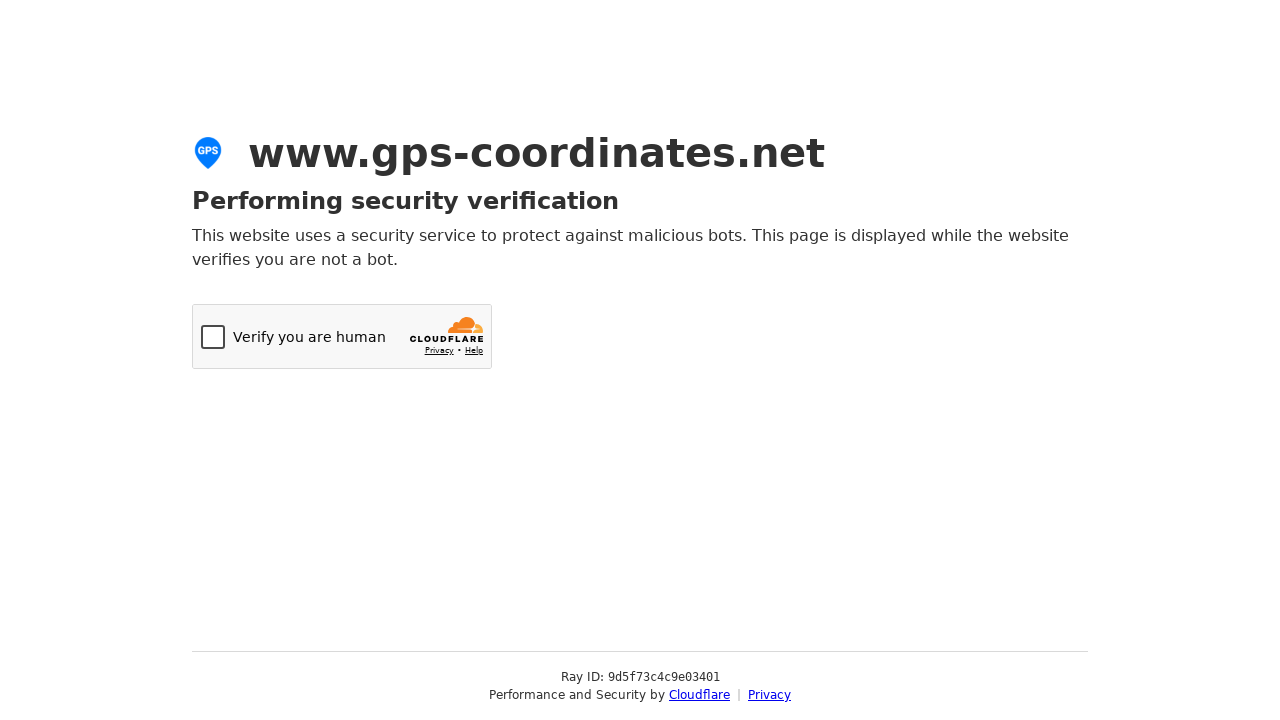

Set geolocation to Tokyo, Japan (35.689487, 139.691706)
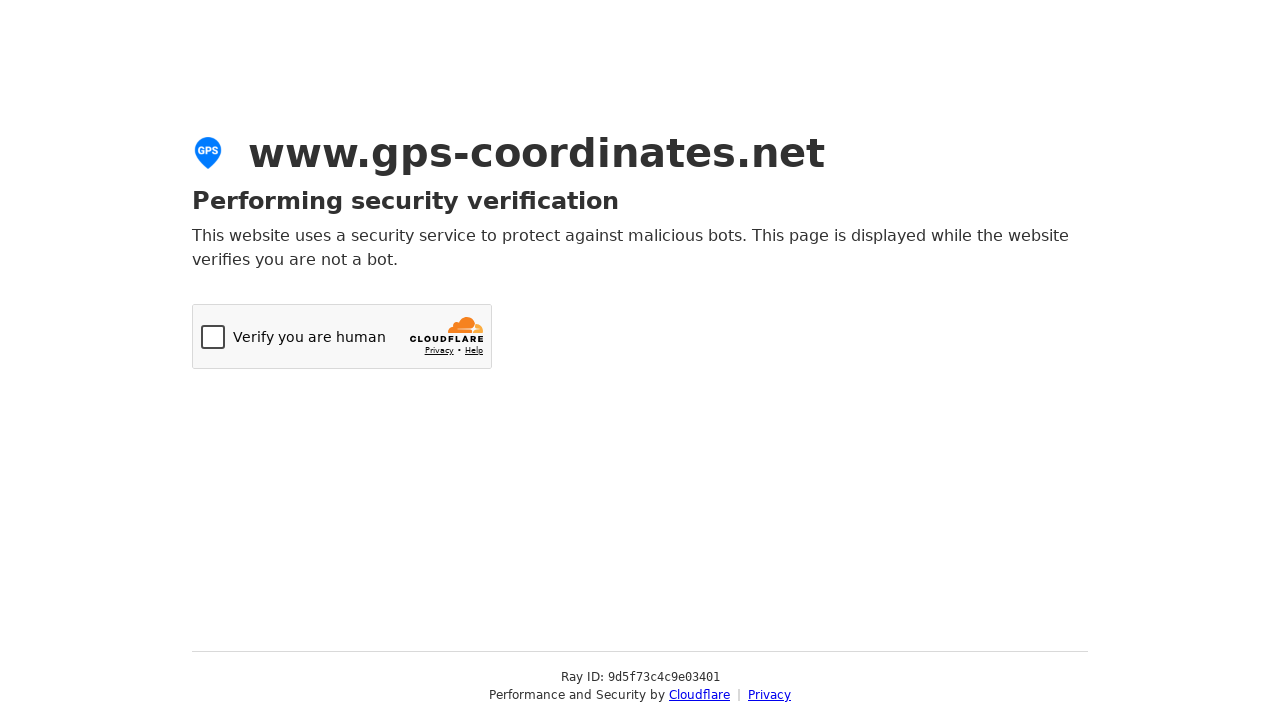

Granted geolocation permissions
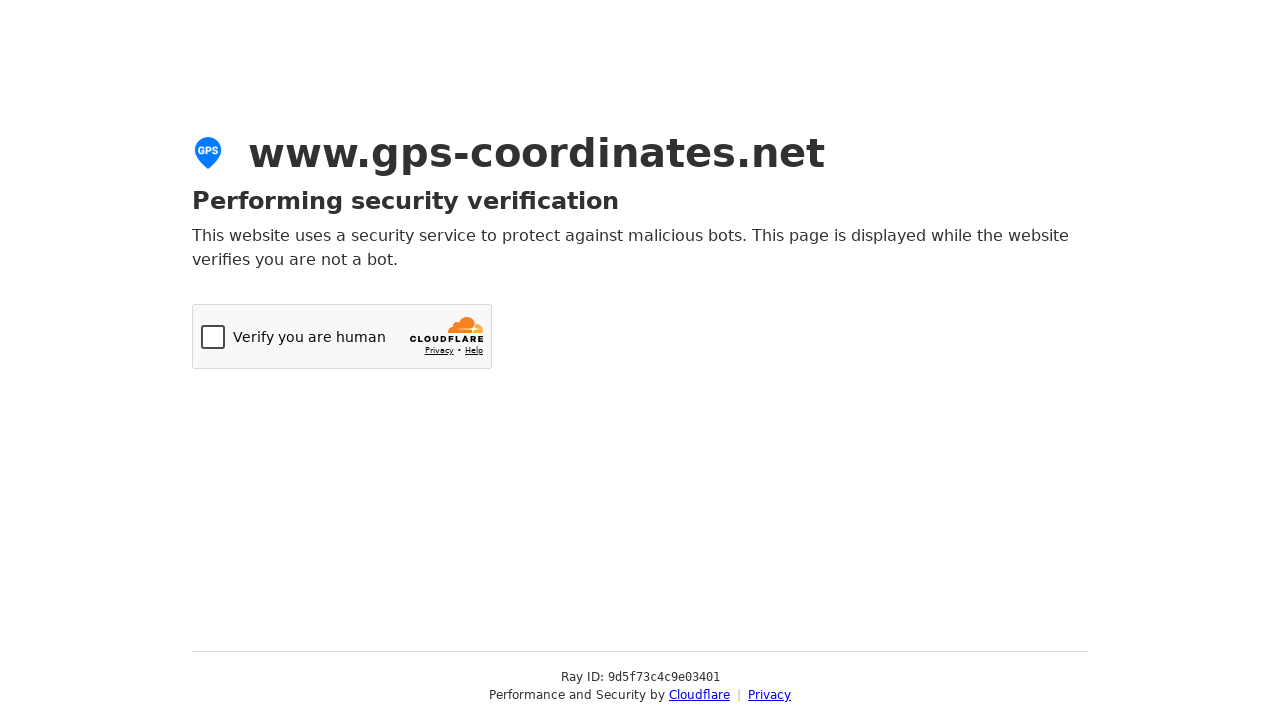

Reloaded page to apply mocked geolocation
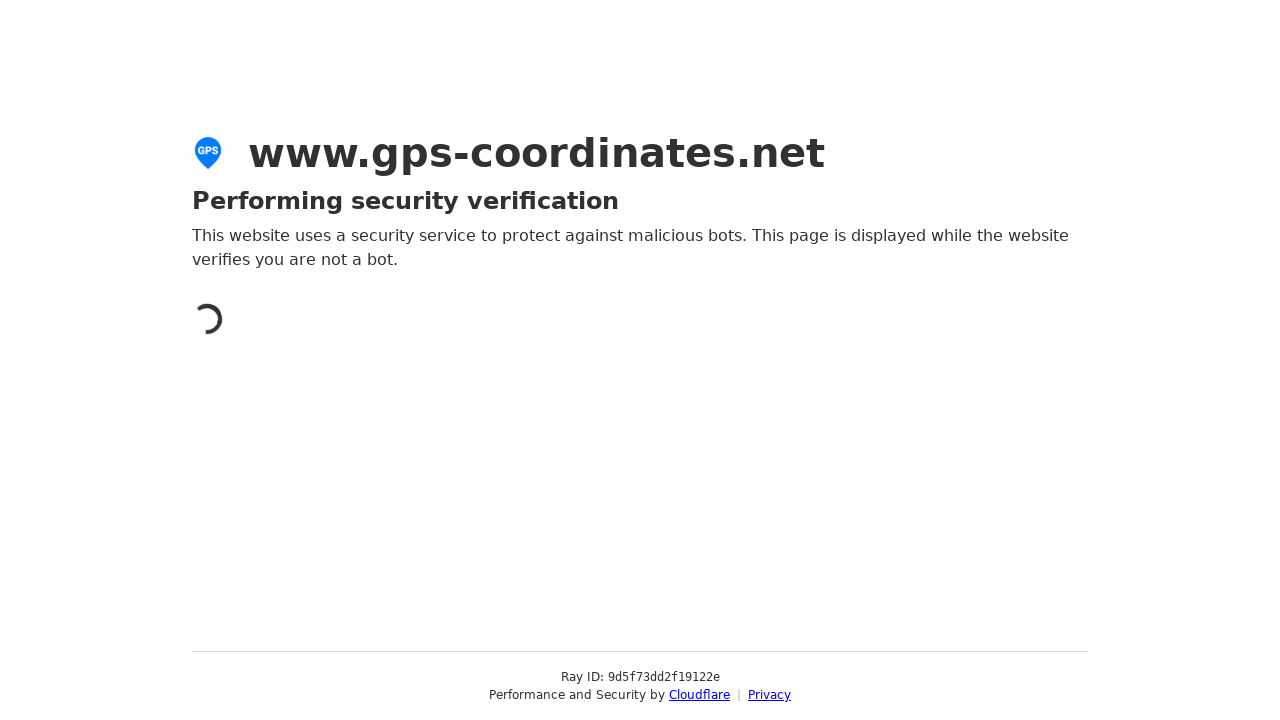

Waited for page to display Tokyo location
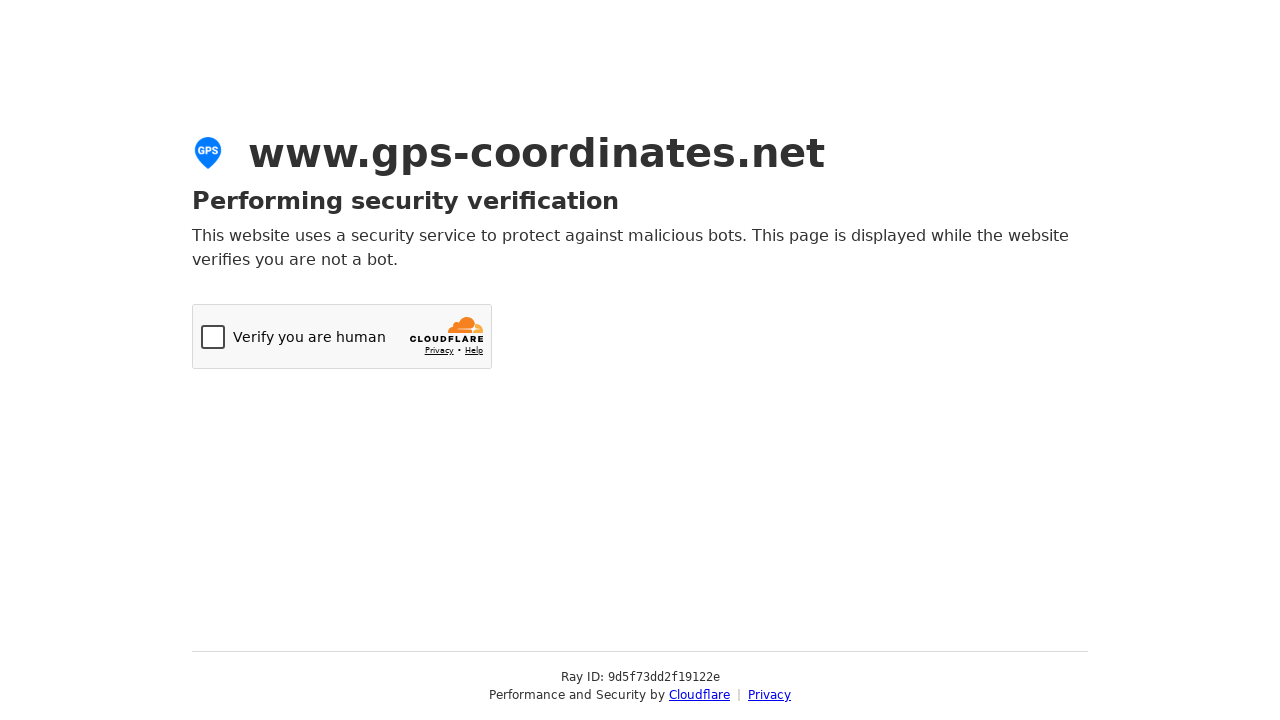

Cleared geolocation permissions to reset location
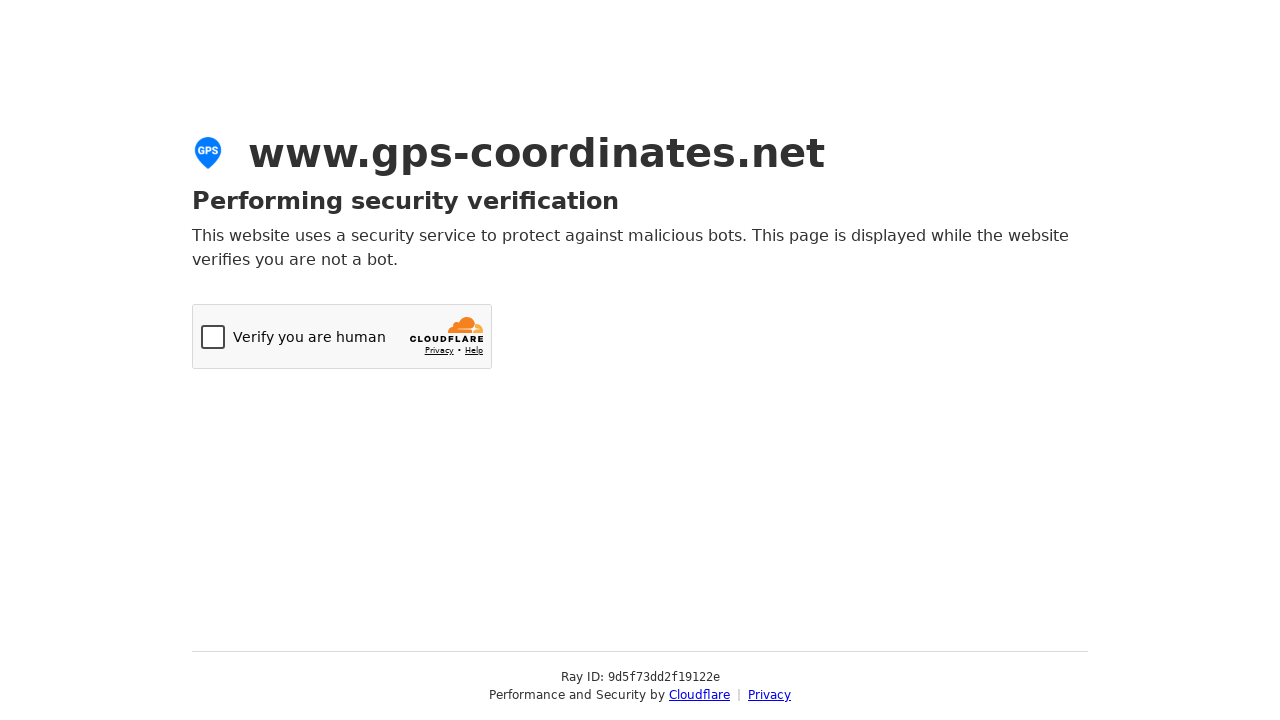

Navigated to geolocation page again to verify reset location
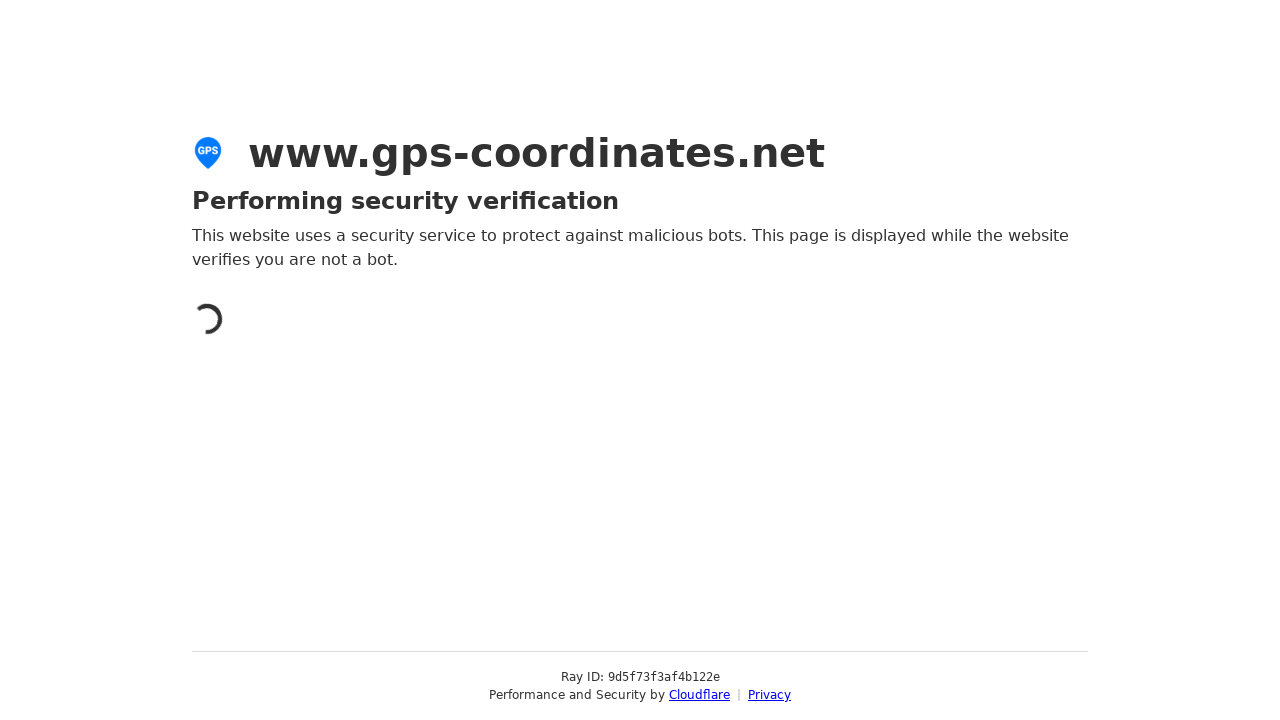

Waited for page to display reset location information
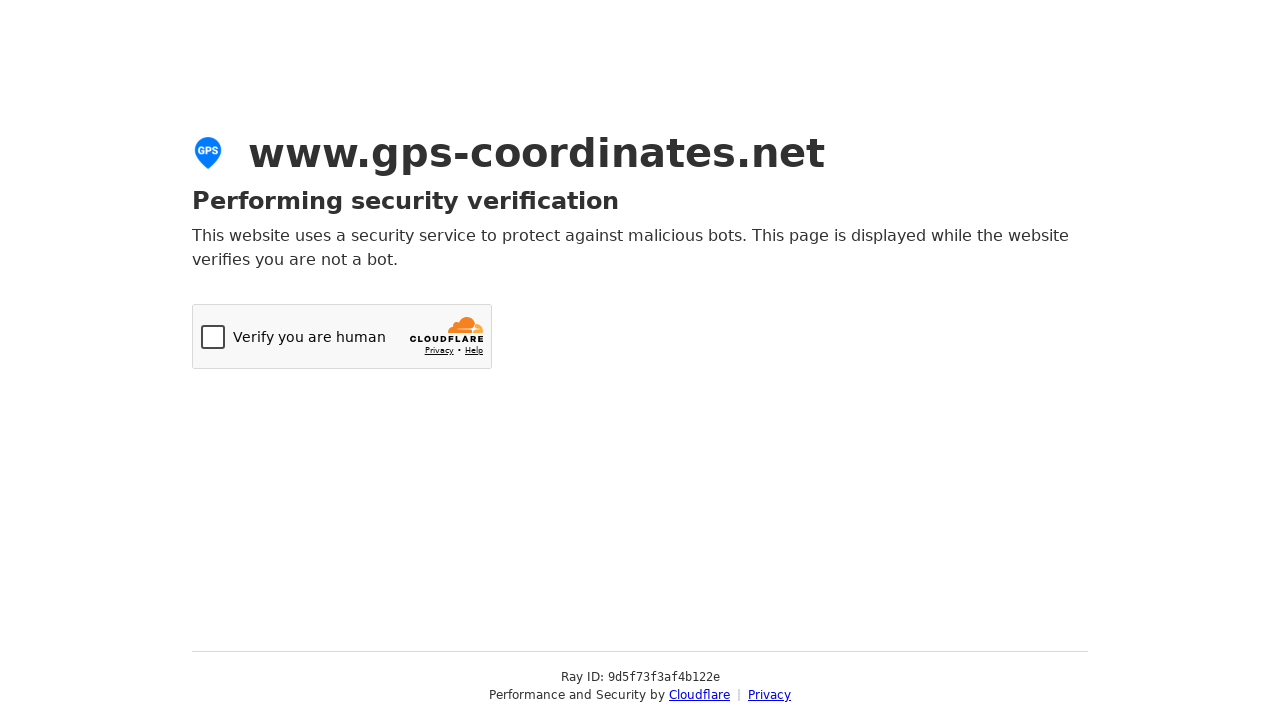

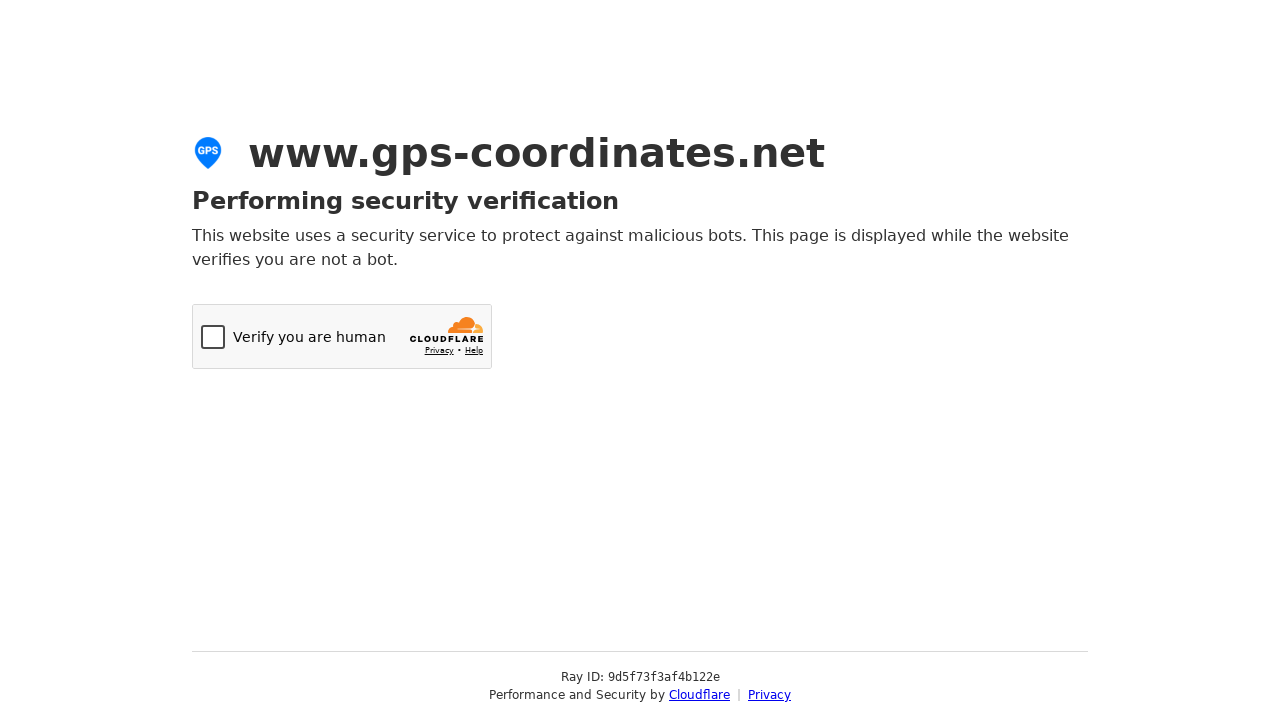